Navigates to the CSG betting website and waits for the page to fully load.

Starting URL: https://csg.bet/

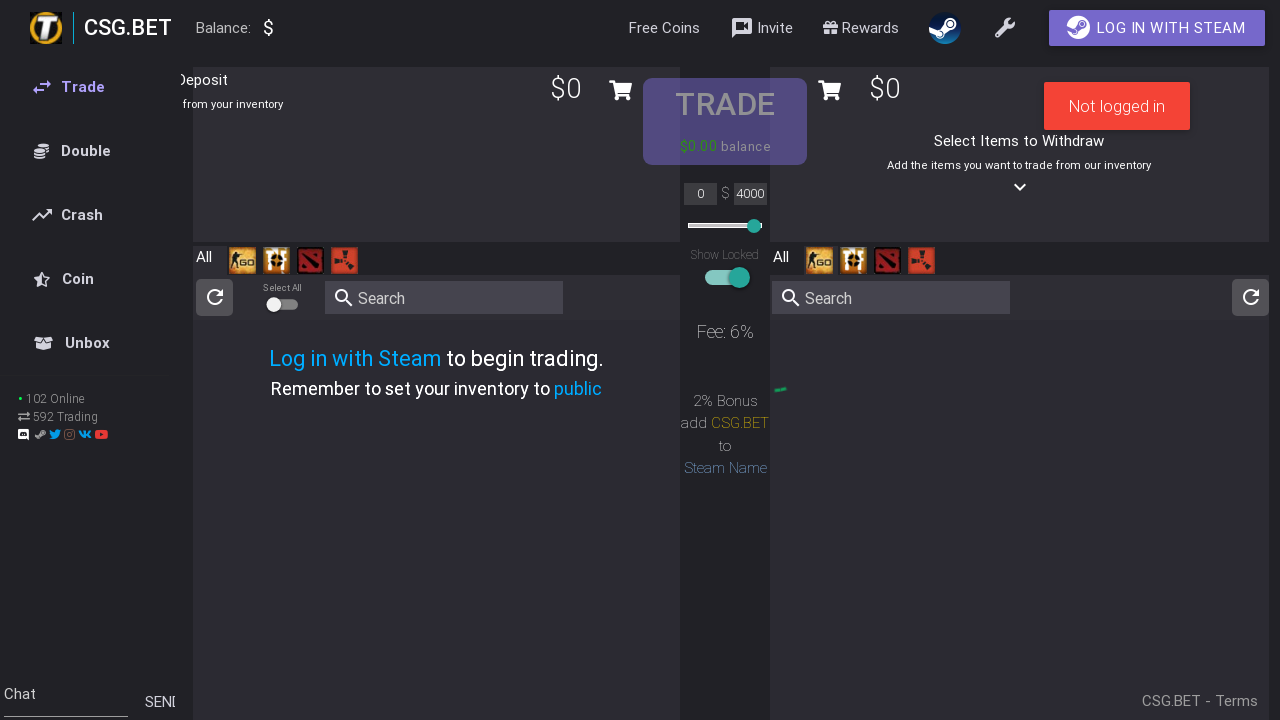

Navigated to CSG betting website at https://csg.bet/
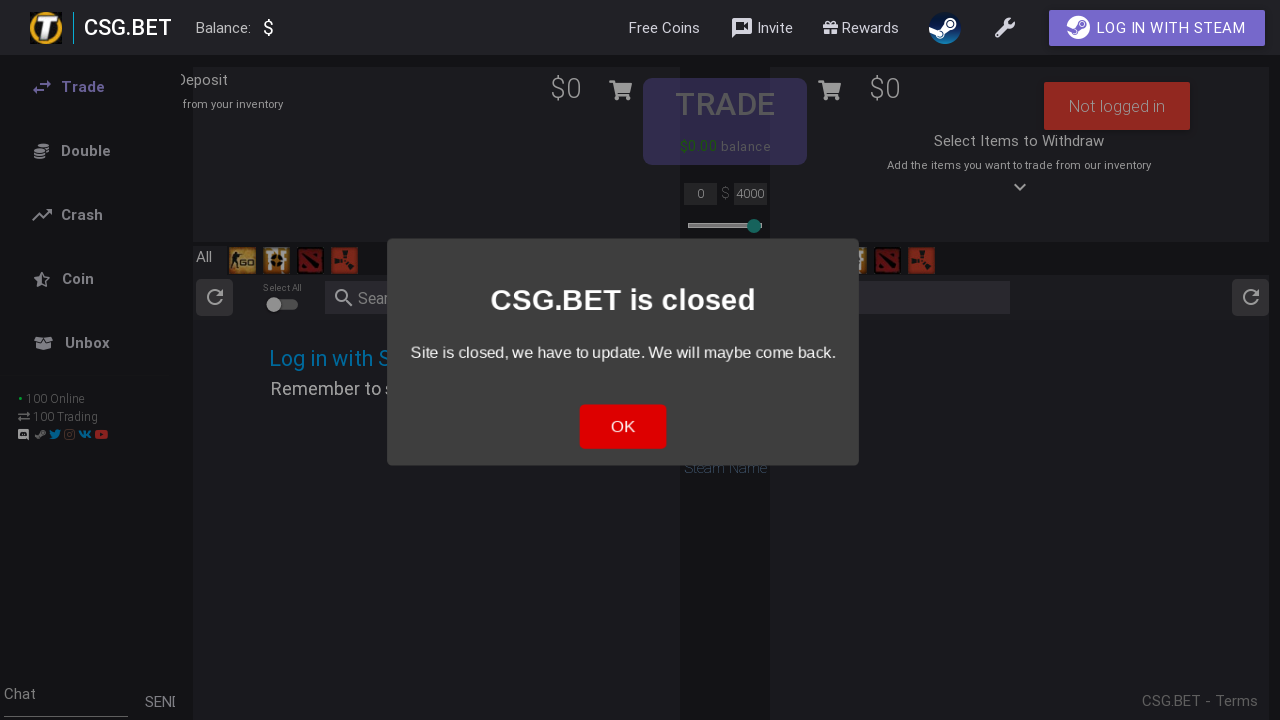

Page fully loaded - network requests completed
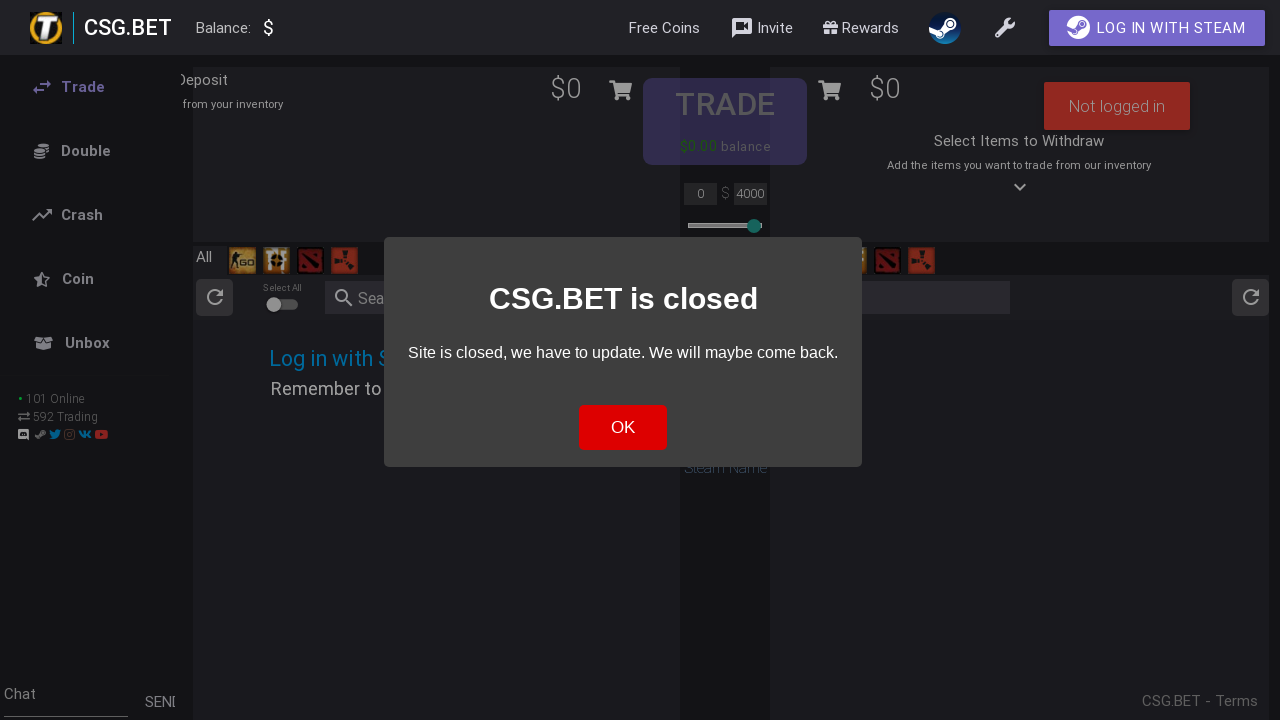

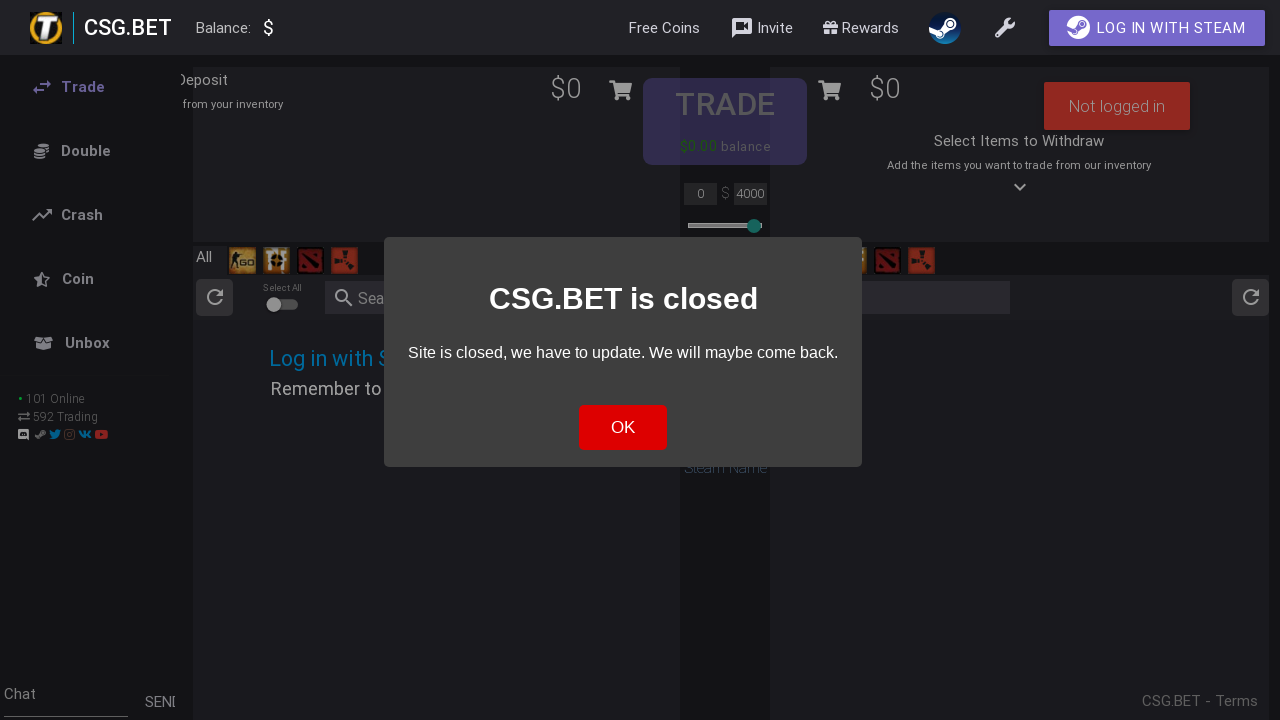